Navigates to Java 8 API documentation, switches to the package list frame, and clicks on the "All Classes" link

Starting URL: https://docs.oracle.com/javase/8/docs/api/

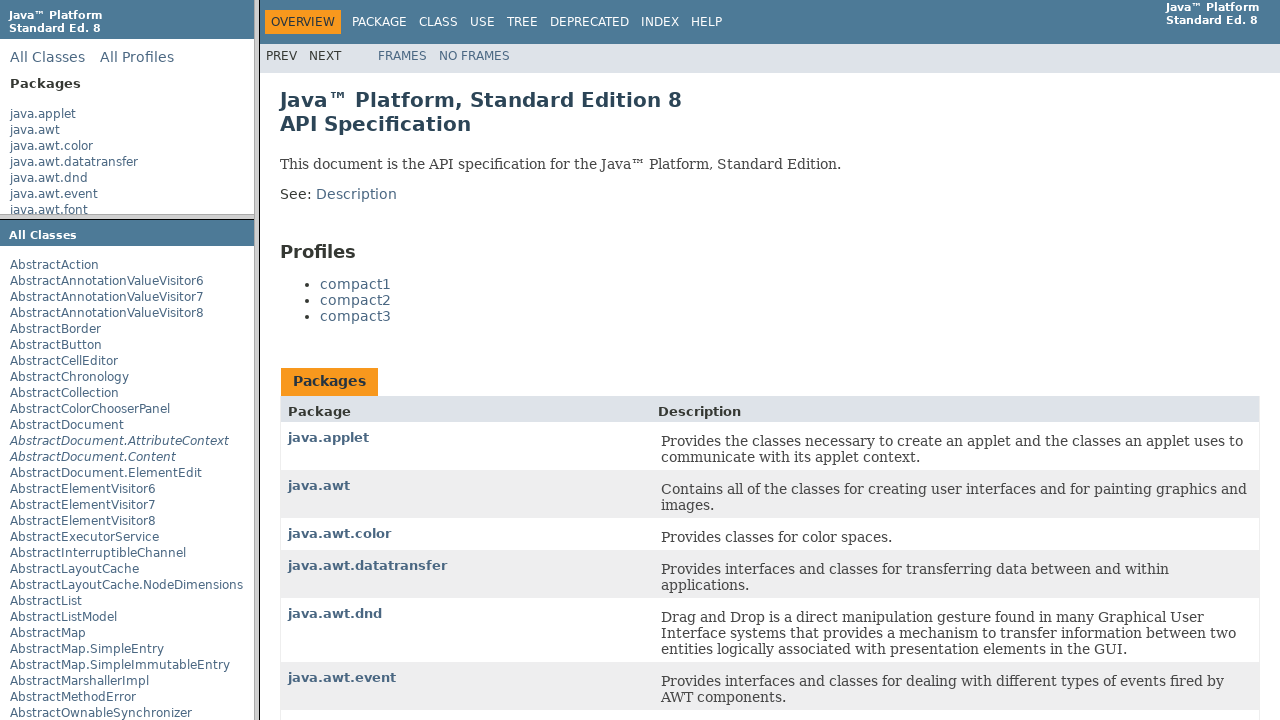

Navigated to Java 8 API documentation
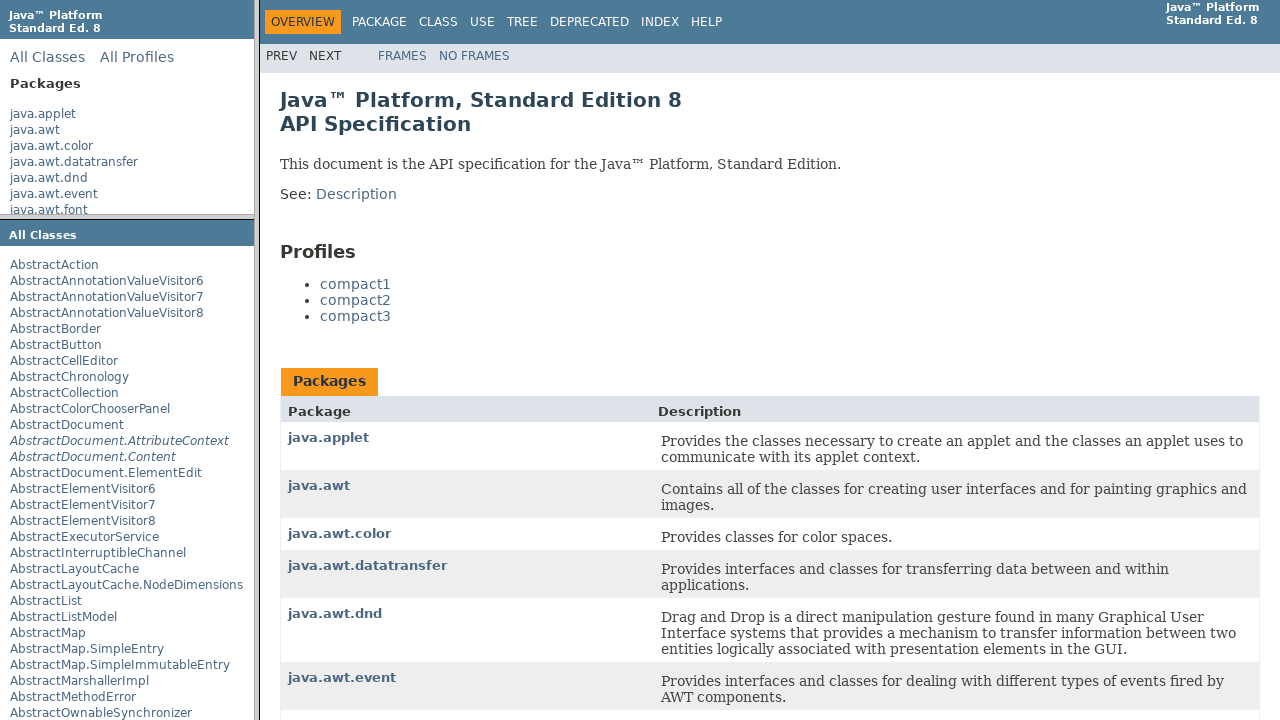

Switched to packageListFrame iframe
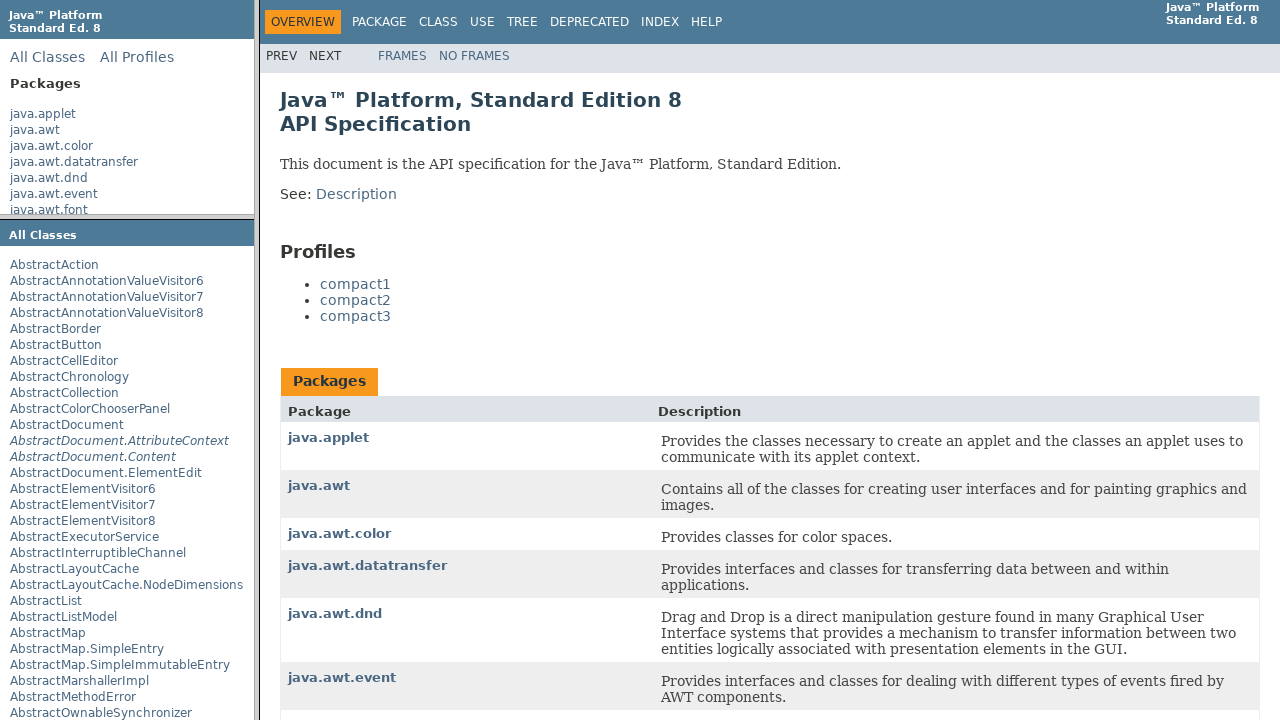

Clicked on 'All Classes' link in package list frame at (48, 57) on text=All Classes
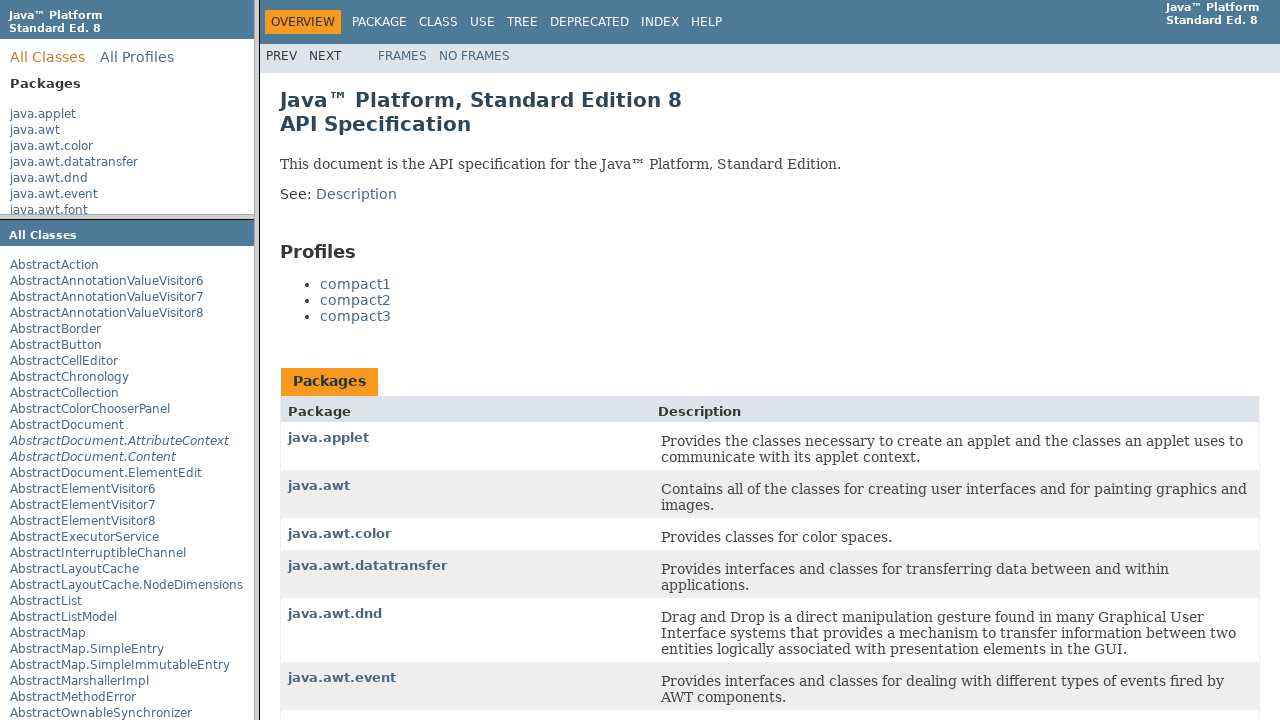

Waited for page to load after clicking All Classes
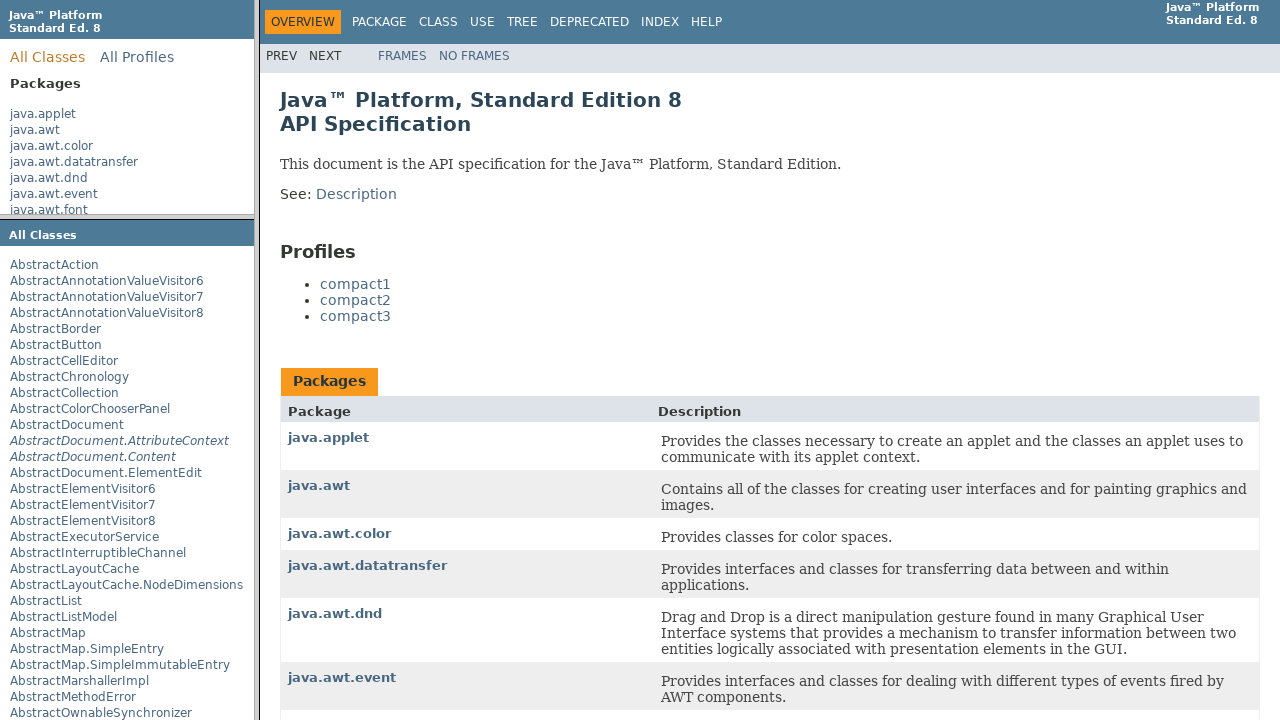

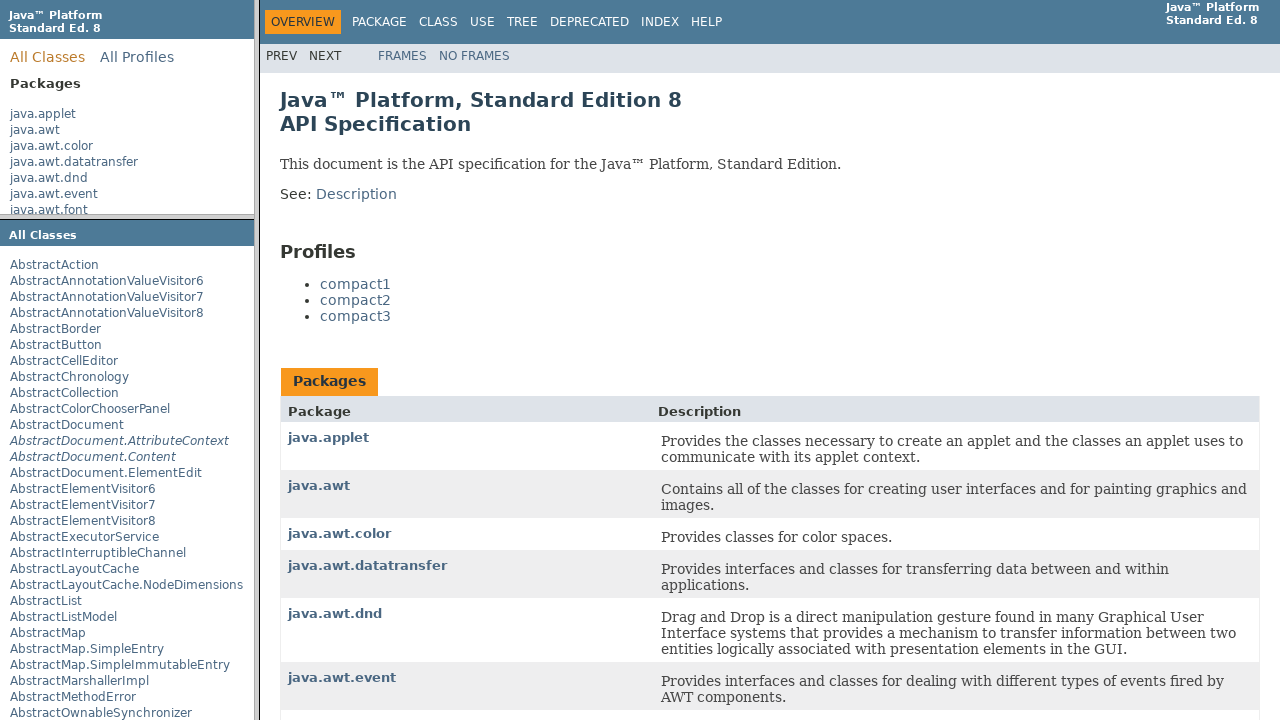